Tests registration validation when confirm password field is empty and verifies the error message

Starting URL: https://nguyetviet.io.vn

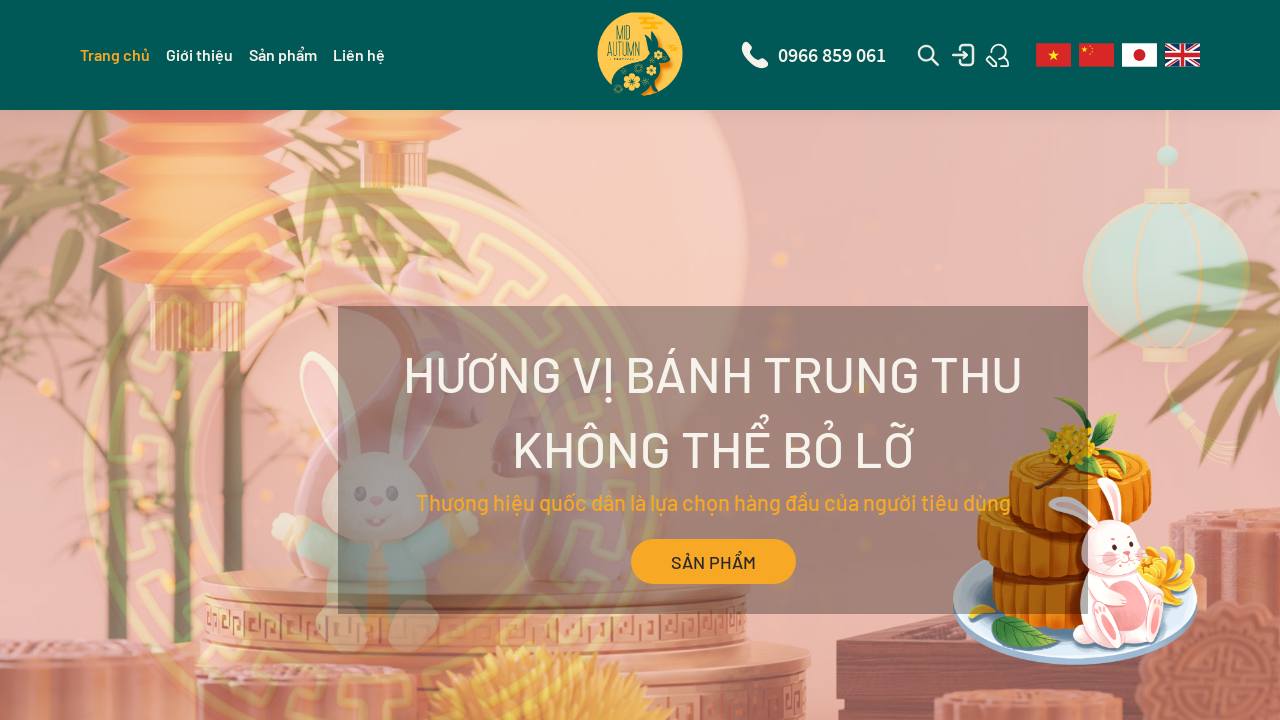

Clicked on sign up link at (998, 55) on xpath=//a[@href='/auth/sign-up']
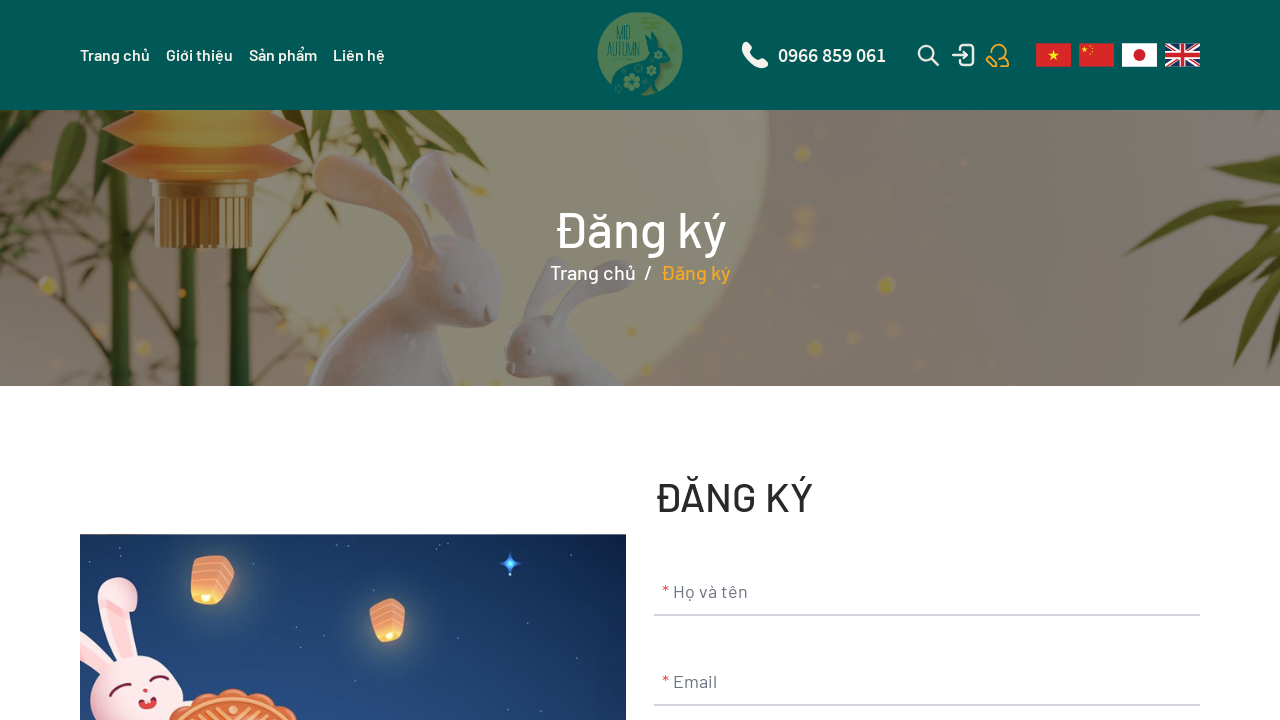

Registration form loaded successfully
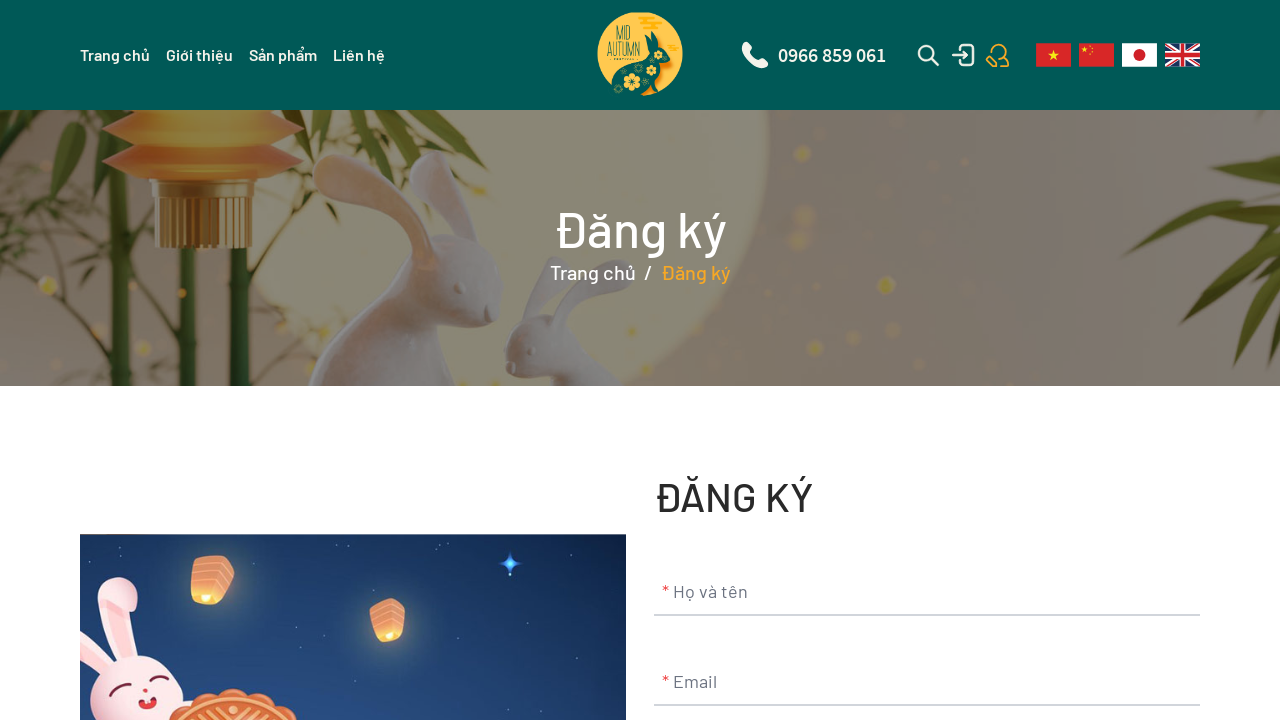

Filled full name field with 'Nguyen Thi Hai Yen' on #\:r0\:
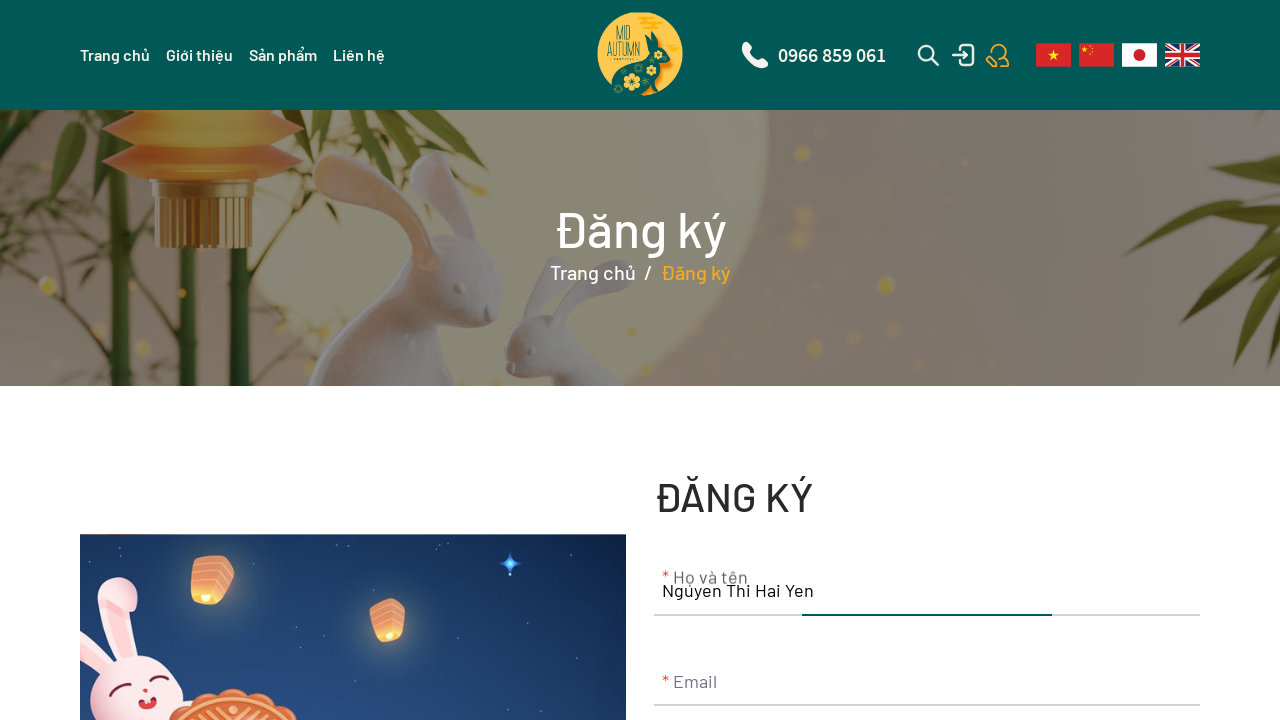

Filled email field with 'testuser2024@example.com' on #\:r1\:
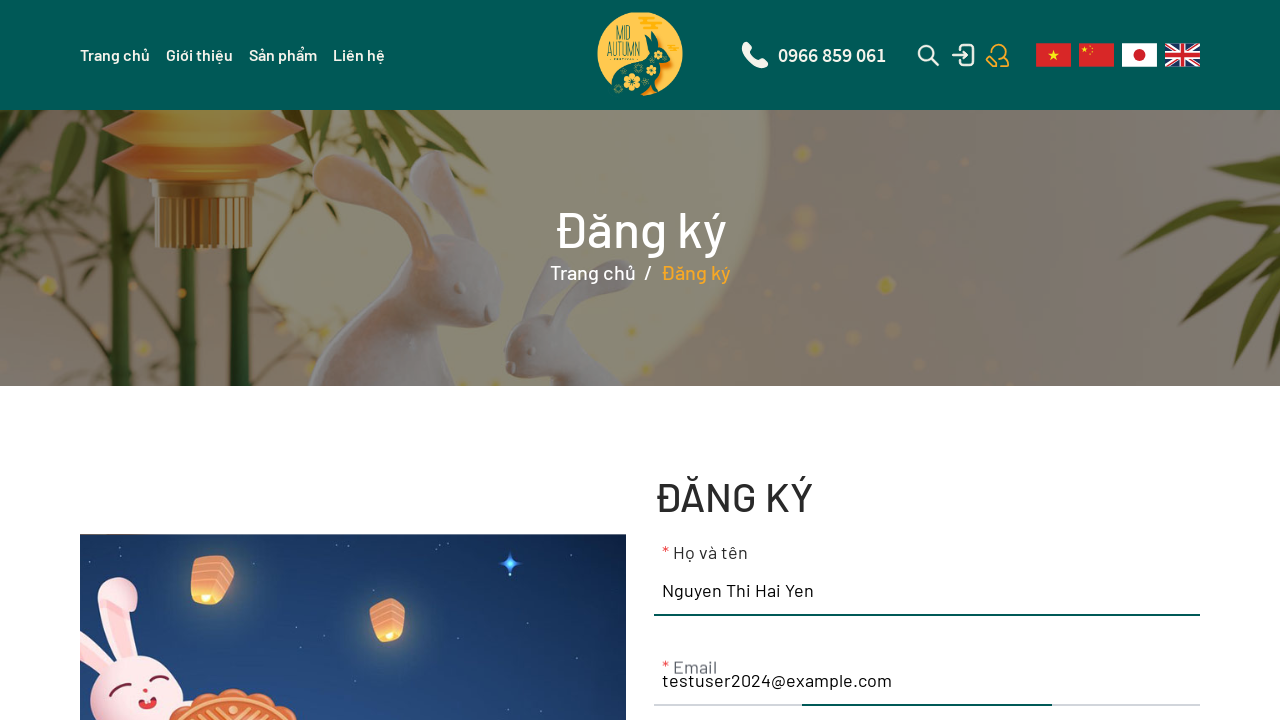

Filled password field with 'Test12345' on #\:r2\:
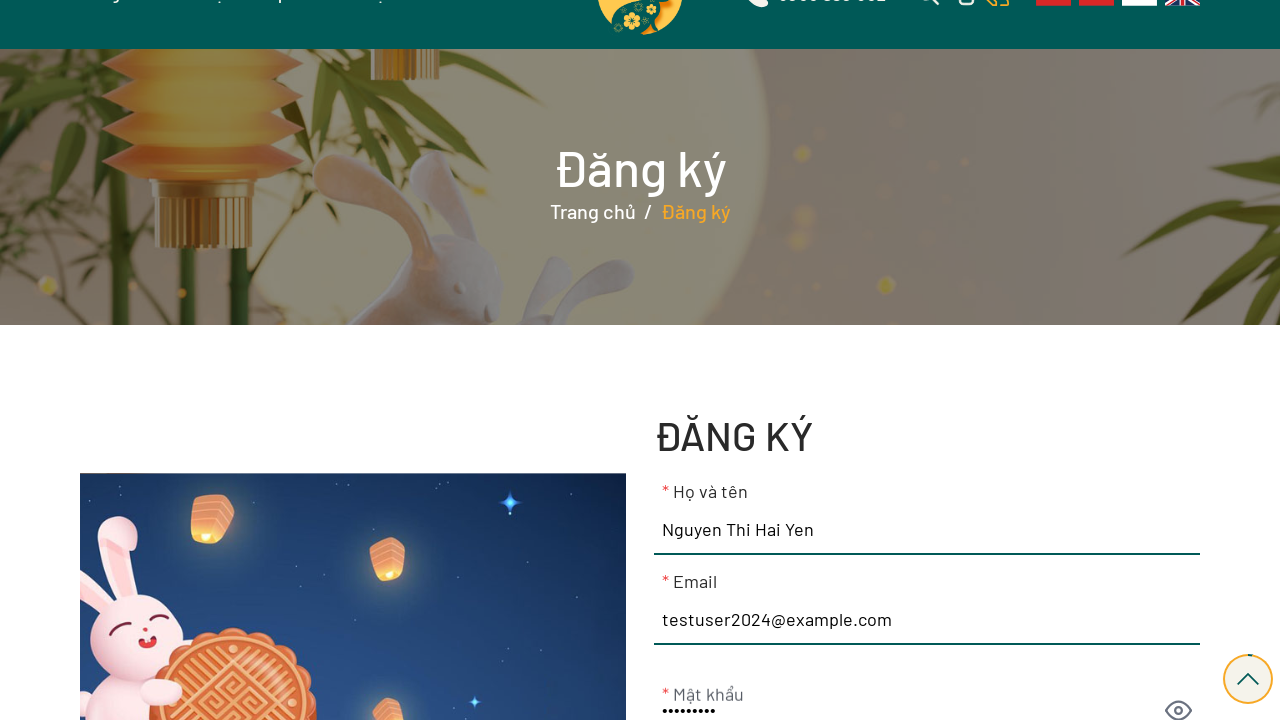

Clicked submit button to register at (726, 360) on button[type='submit']
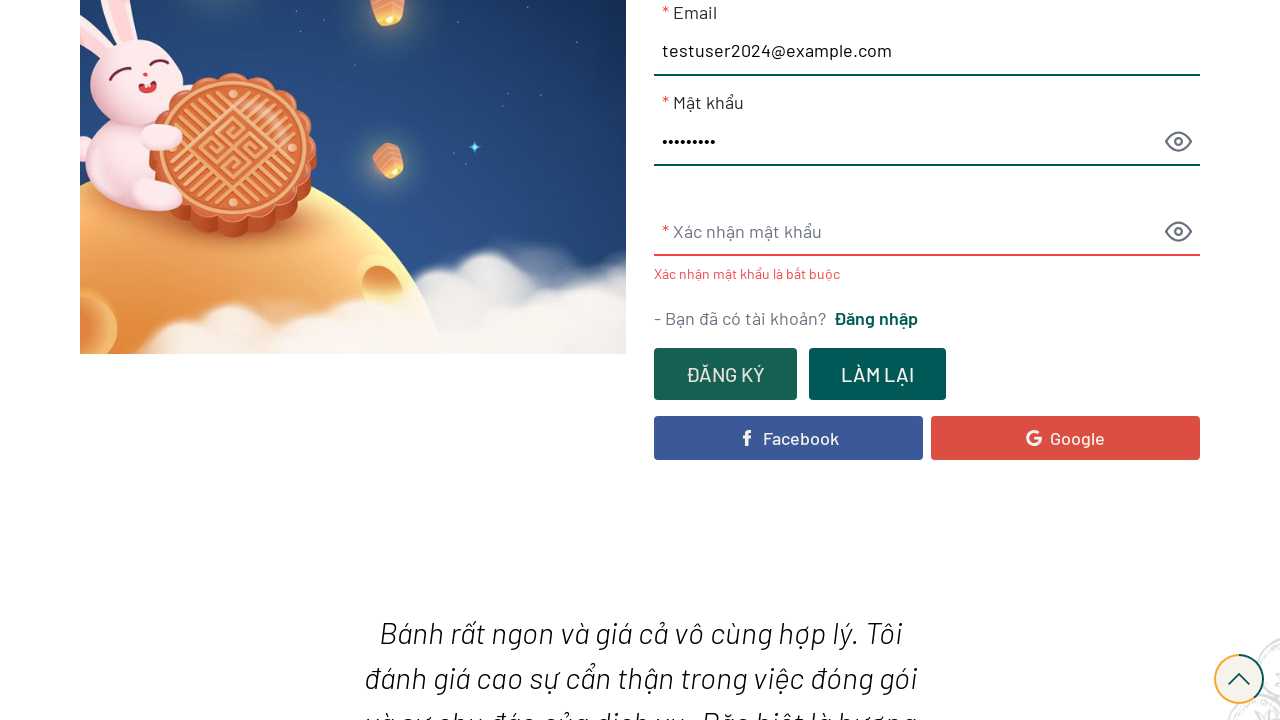

Validation error message appeared: confirm password is required
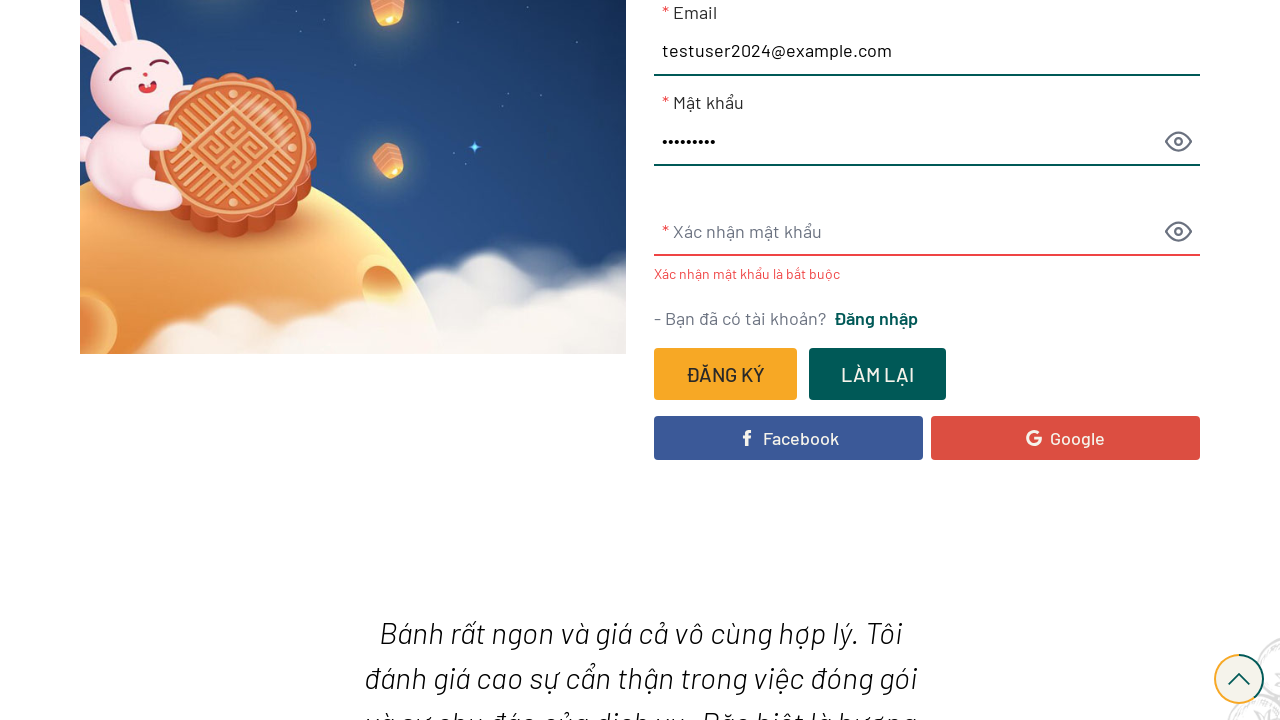

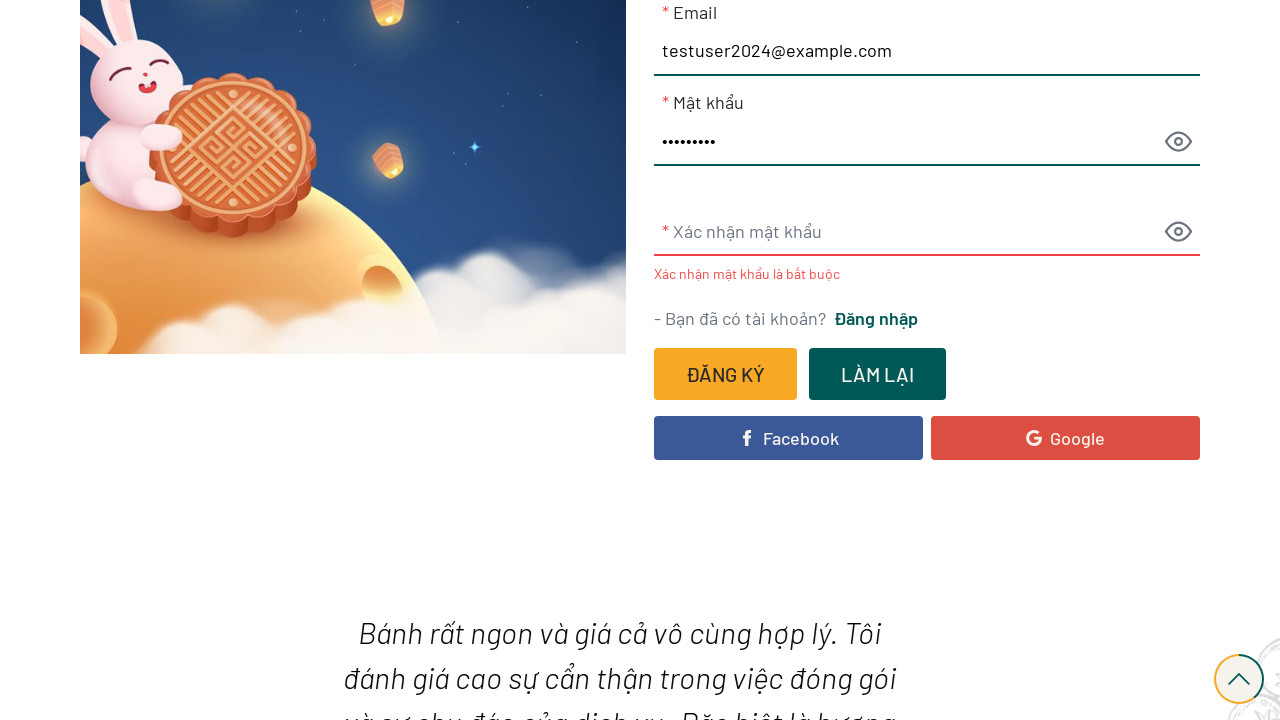